Tests explicit wait functionality by navigating to a page with loading images and explicitly waiting for an image element to be present

Starting URL: https://bonigarcia.dev/selenium-webdriver-java/loading-images.html

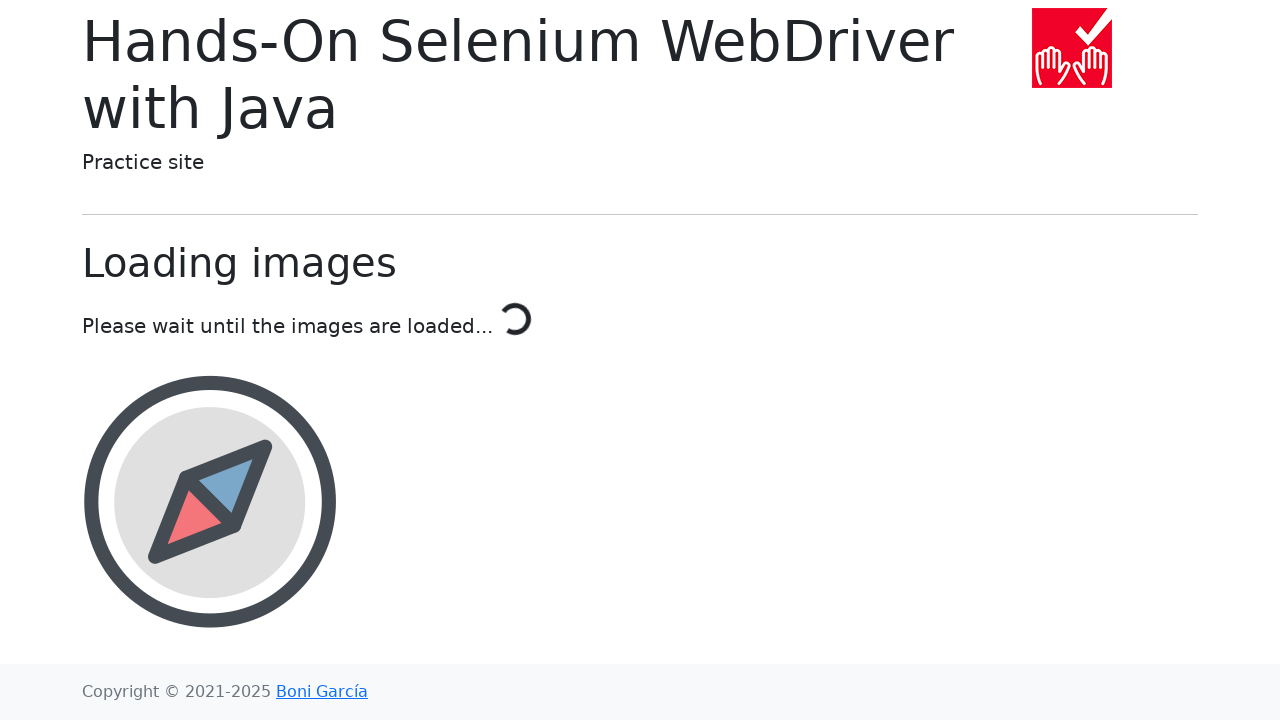

Navigated to loading images page
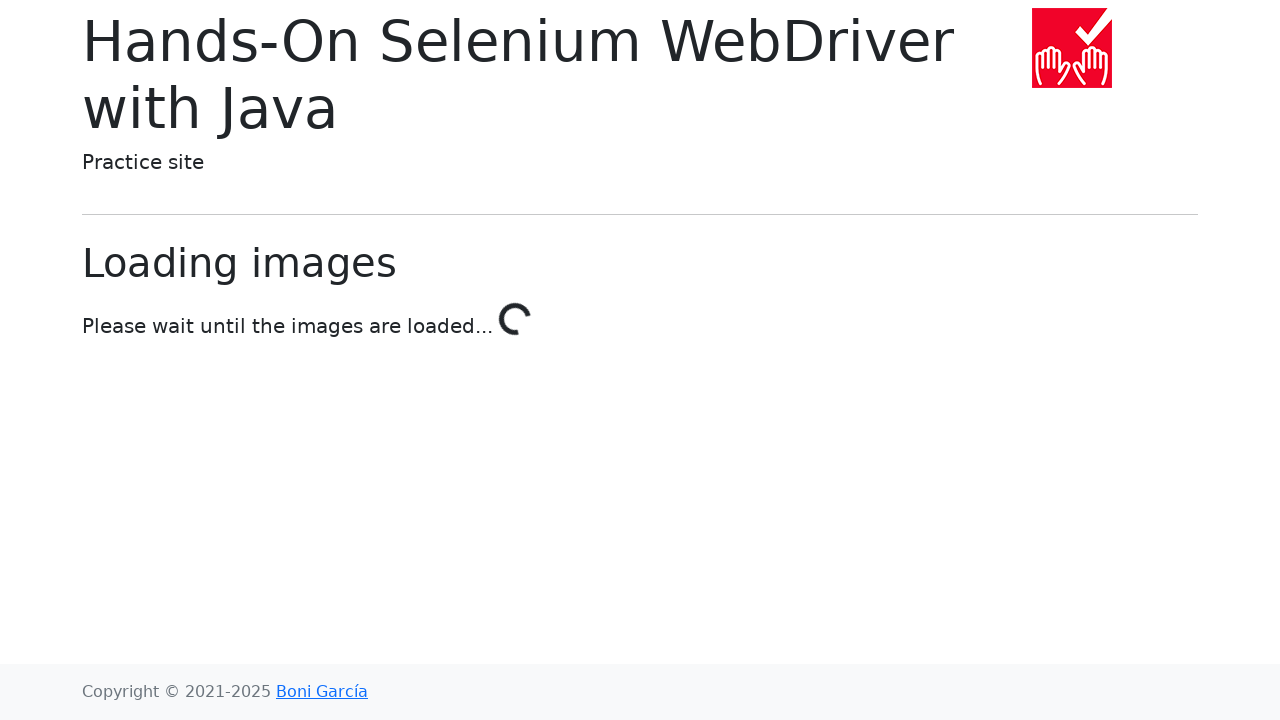

Explicitly waited for landscape image element to be present
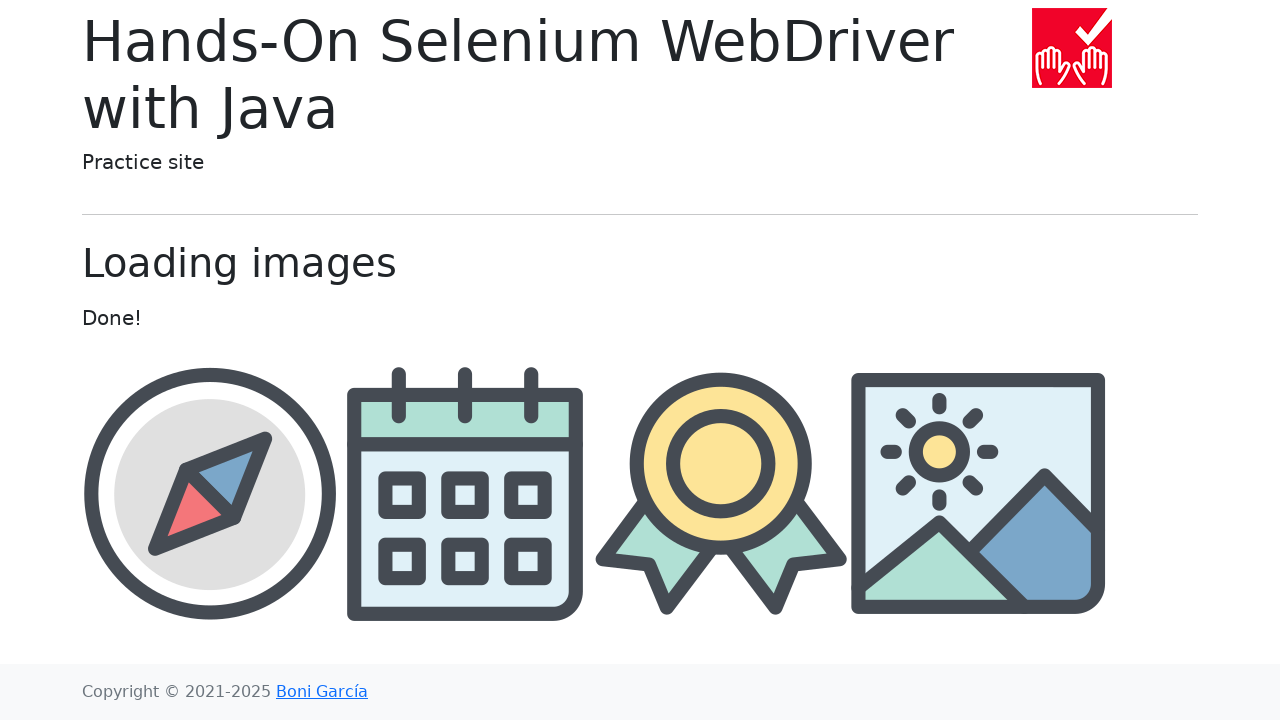

Retrieved src attribute from landscape image element
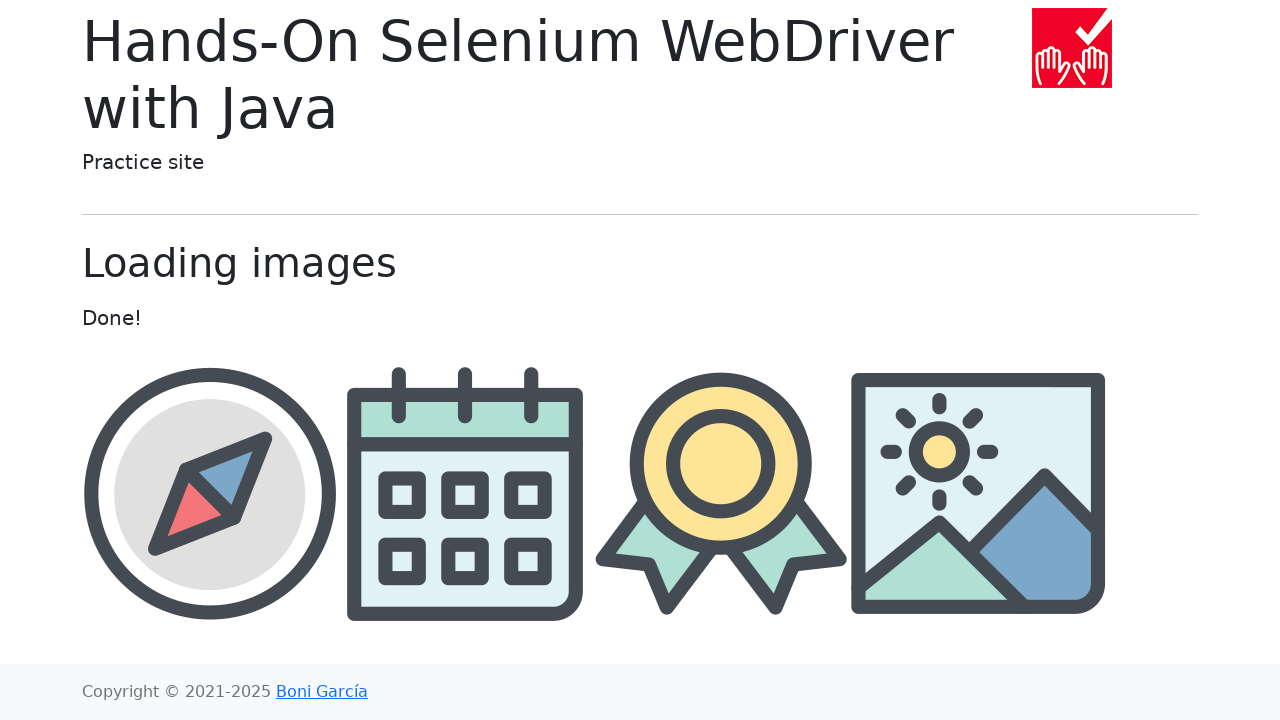

Asserted that landscape image src contains 'landscape'
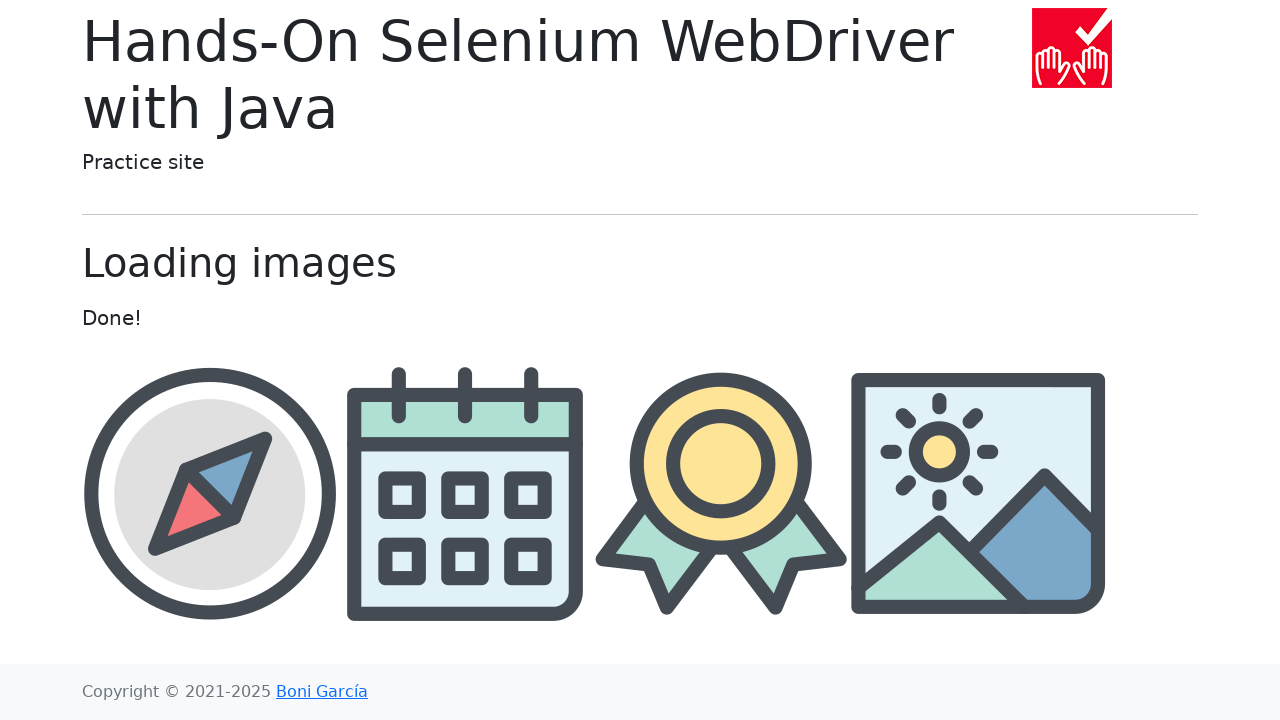

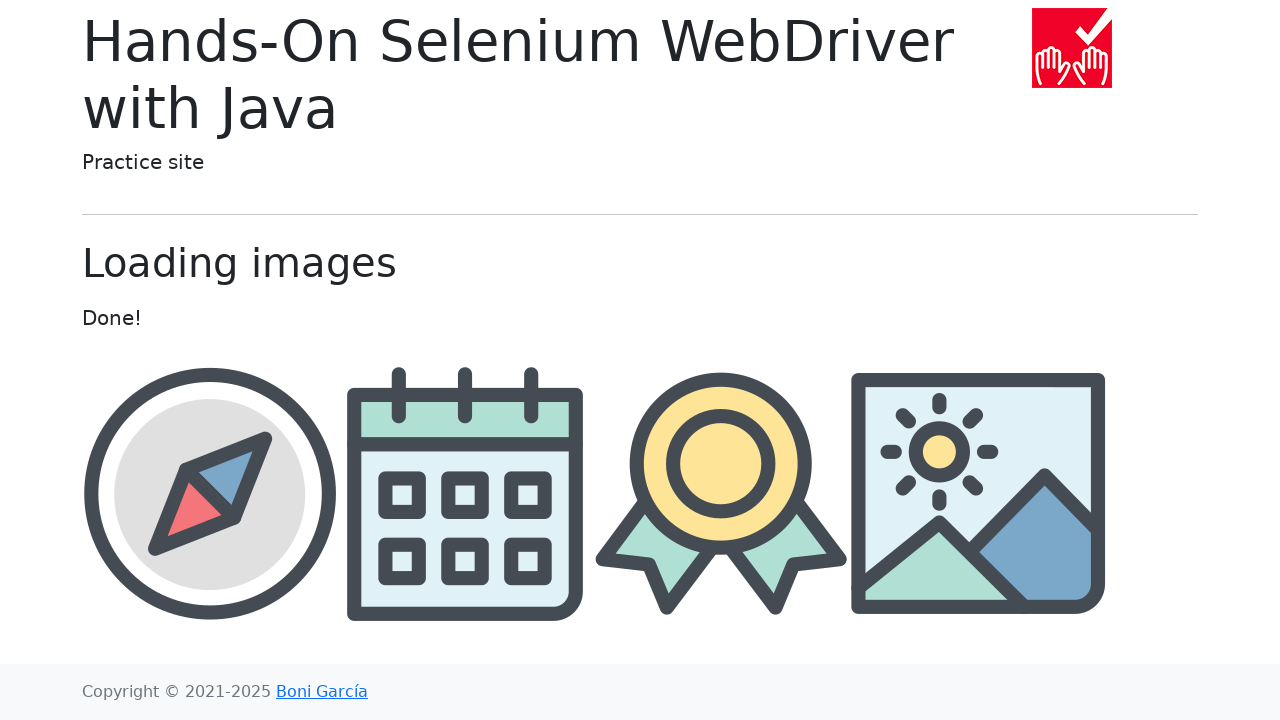